Tests clicking the edit button to open the edit modal for a table row

Starting URL: https://demoqa.com/webtables

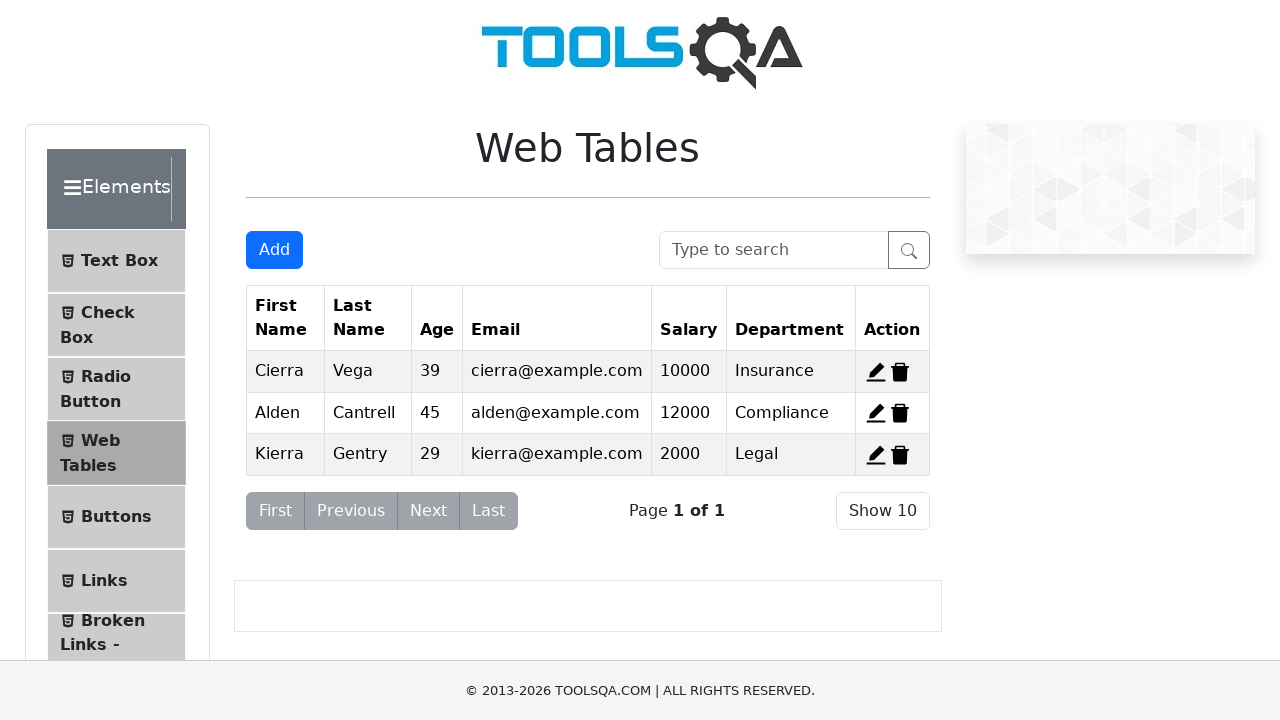

Located all edit buttons in the table
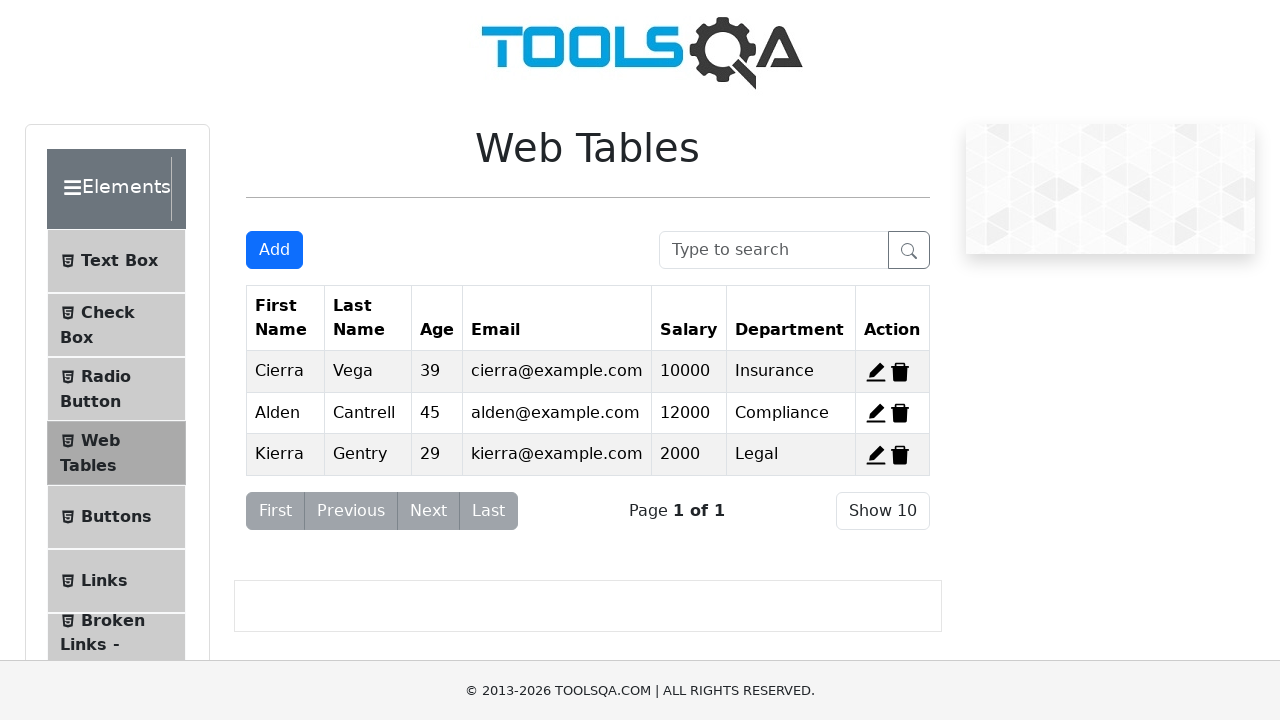

Clicked the first edit button to open the edit modal at (876, 372) on xpath=//span[contains(@id, 'edit-record-')] >> nth=0
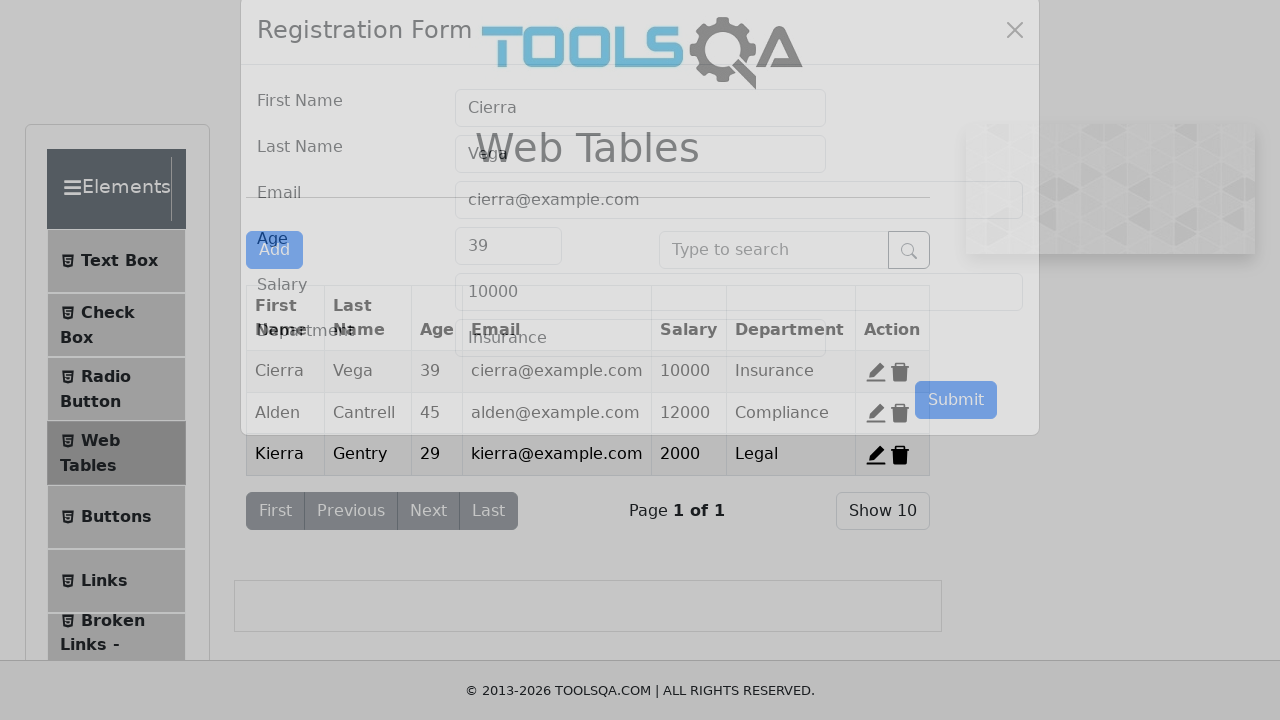

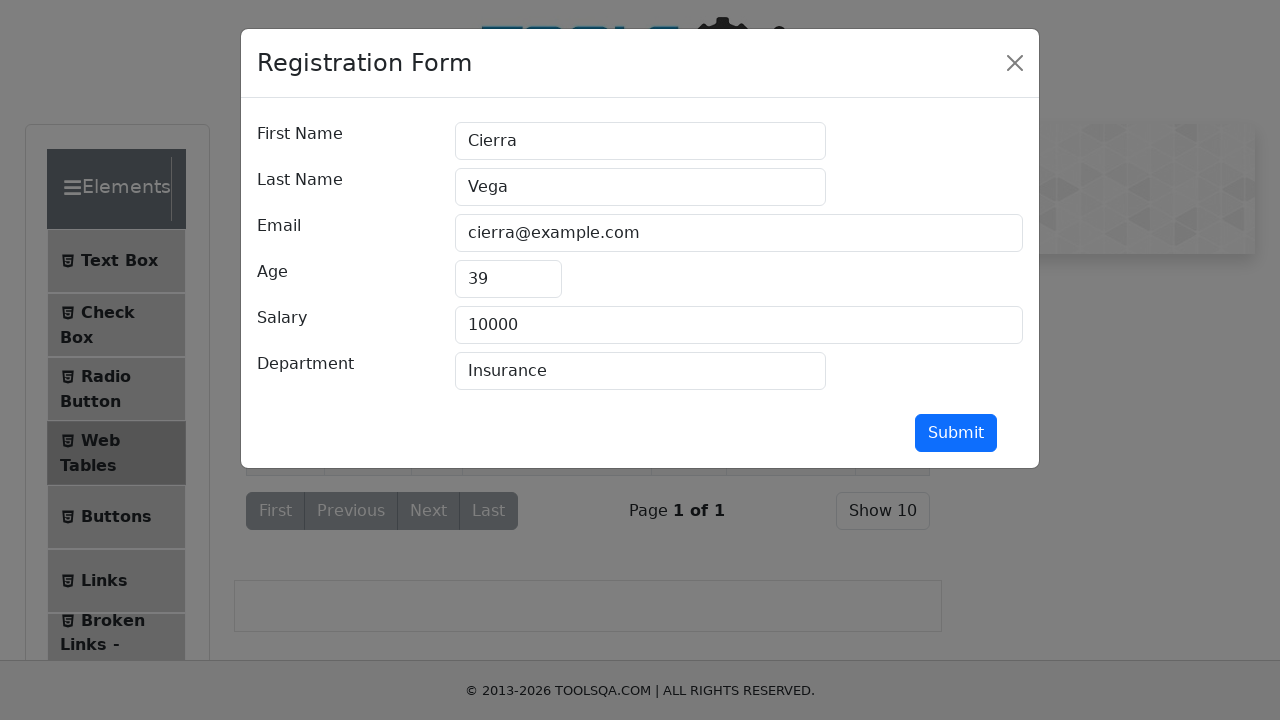